Navigates to a practice page, retrieves text from a label element, and clicks on a checkbox option

Starting URL: https://qaclickacademy.com/practice.php

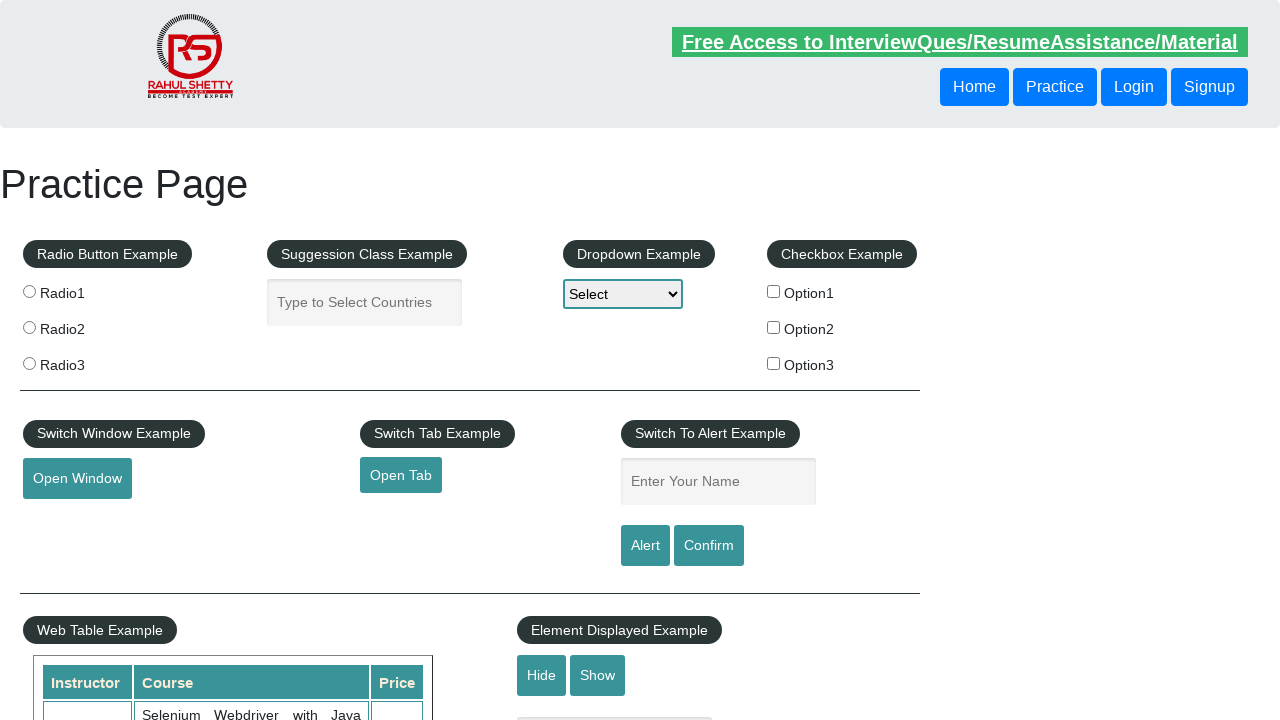

Retrieved text content from honda label element
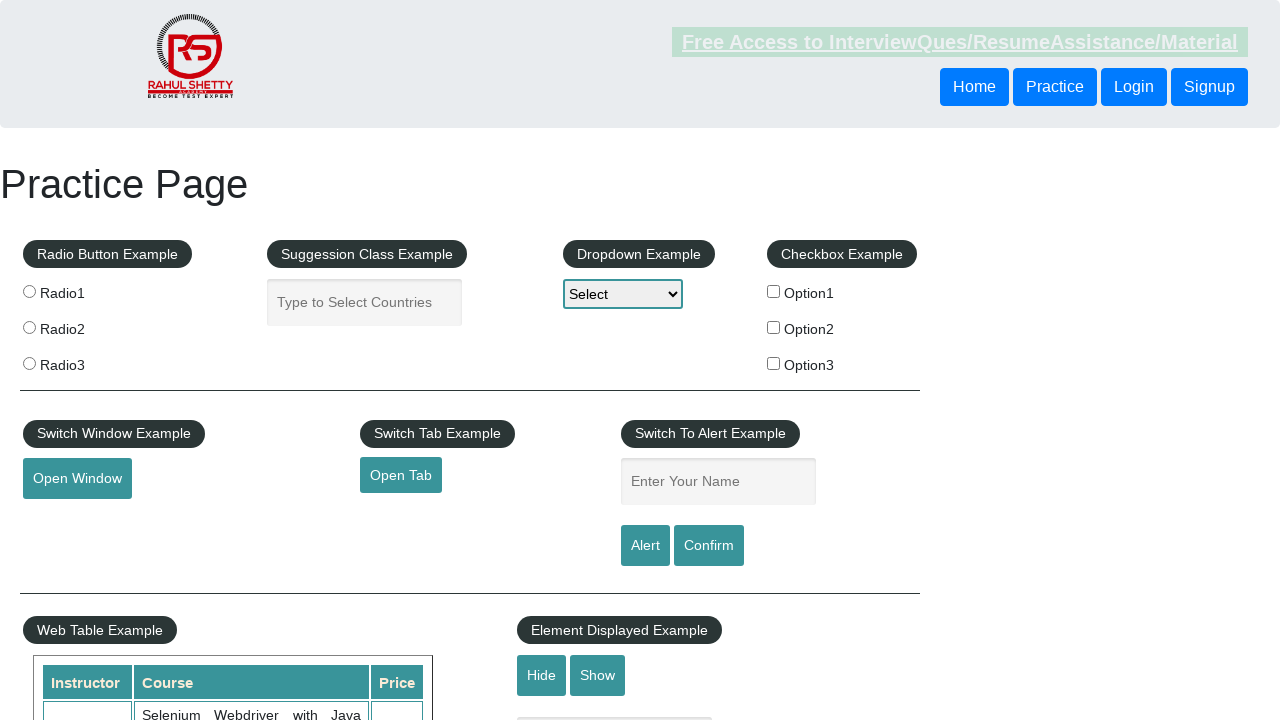

Printed label text to console
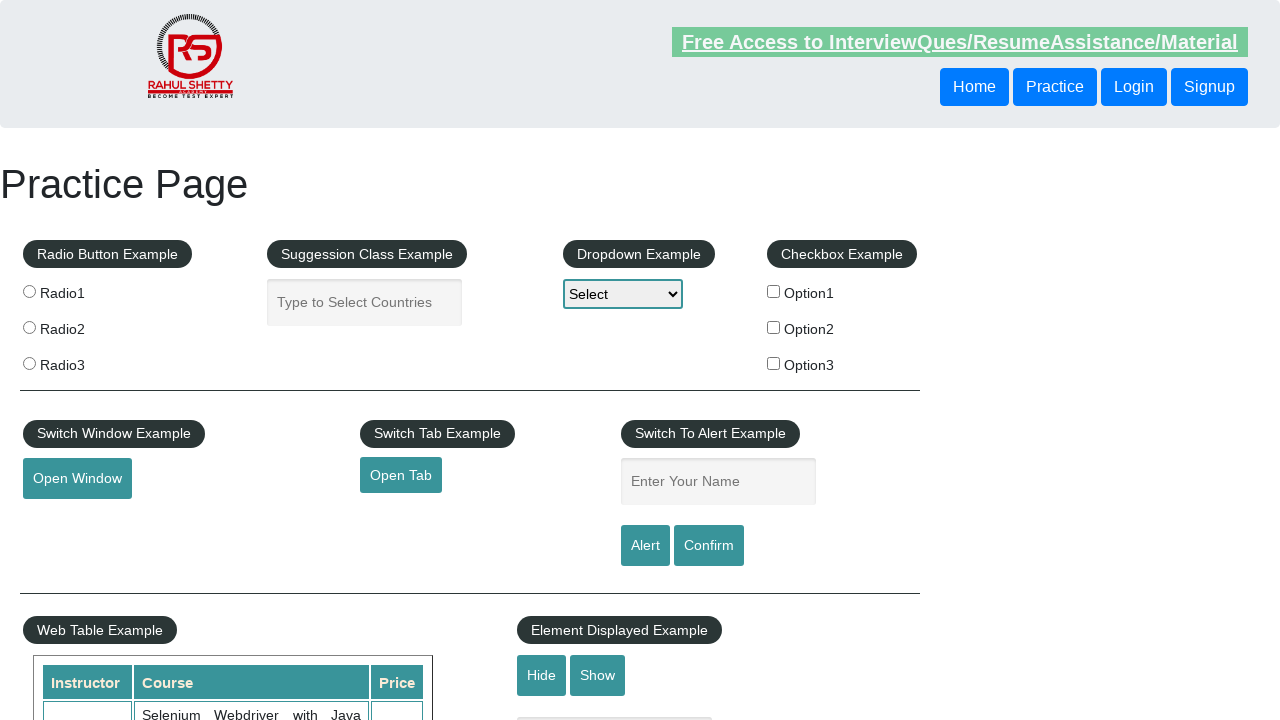

Clicked on checkbox option 3 at (774, 363) on (//input[@id='checkBoxOption3'])[1]
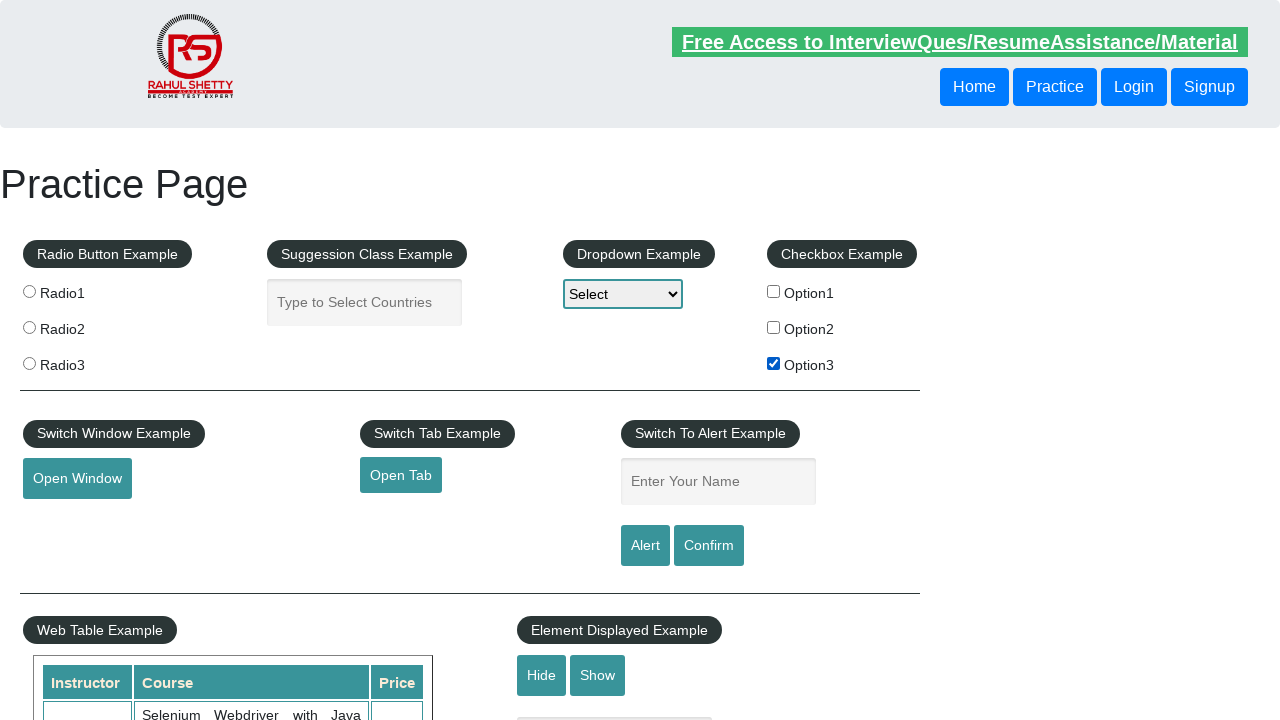

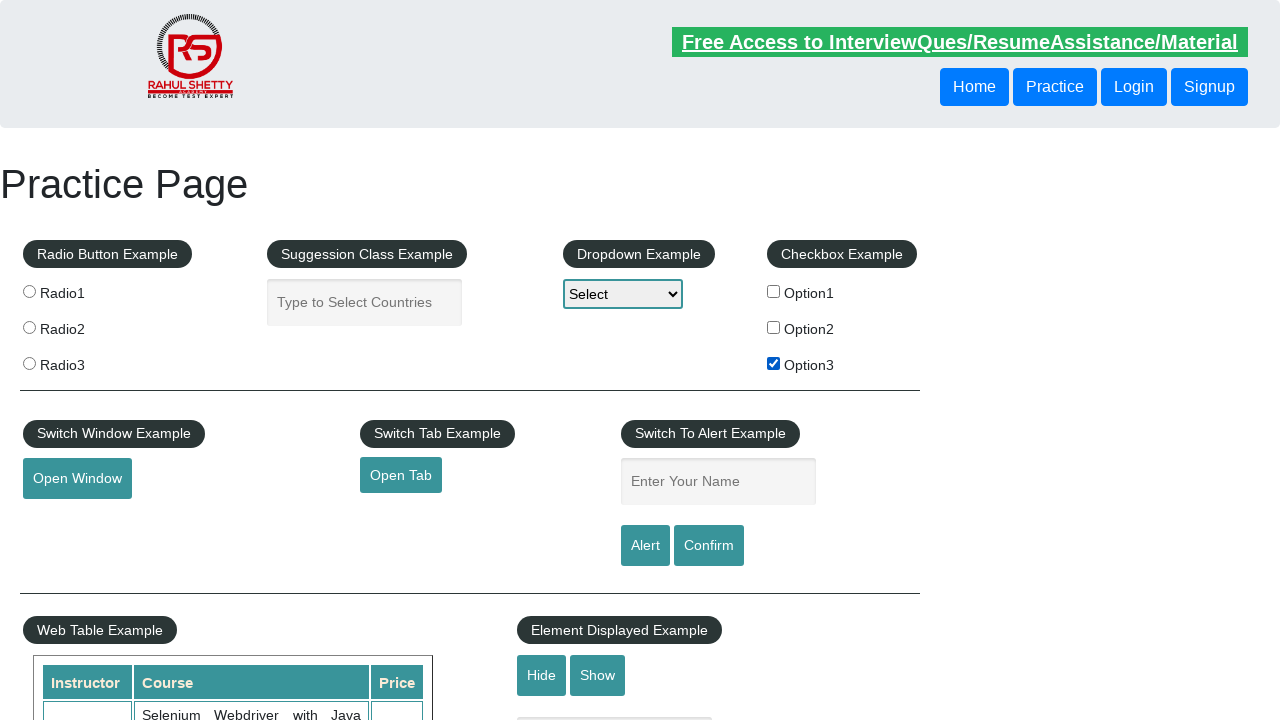